Clicks on the About Us link in the footer and navigates back

Starting URL: https://www.tatacliq.com/

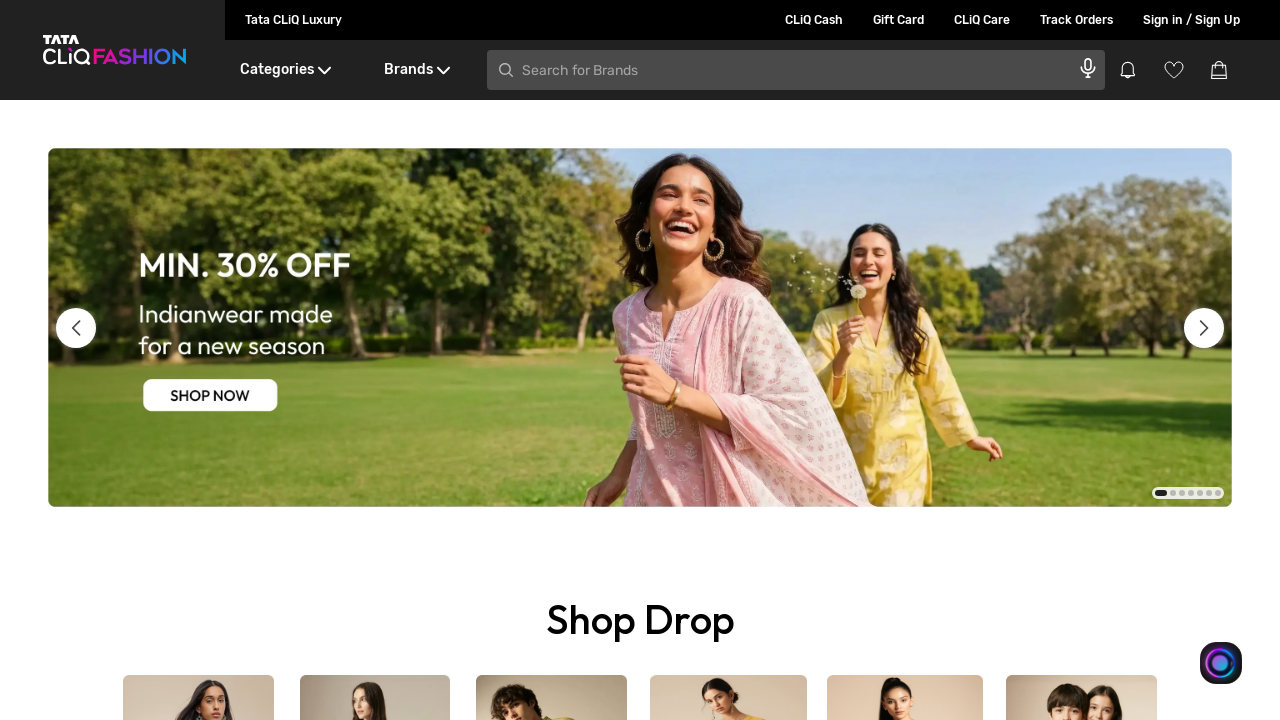

Scrolled down to footer section
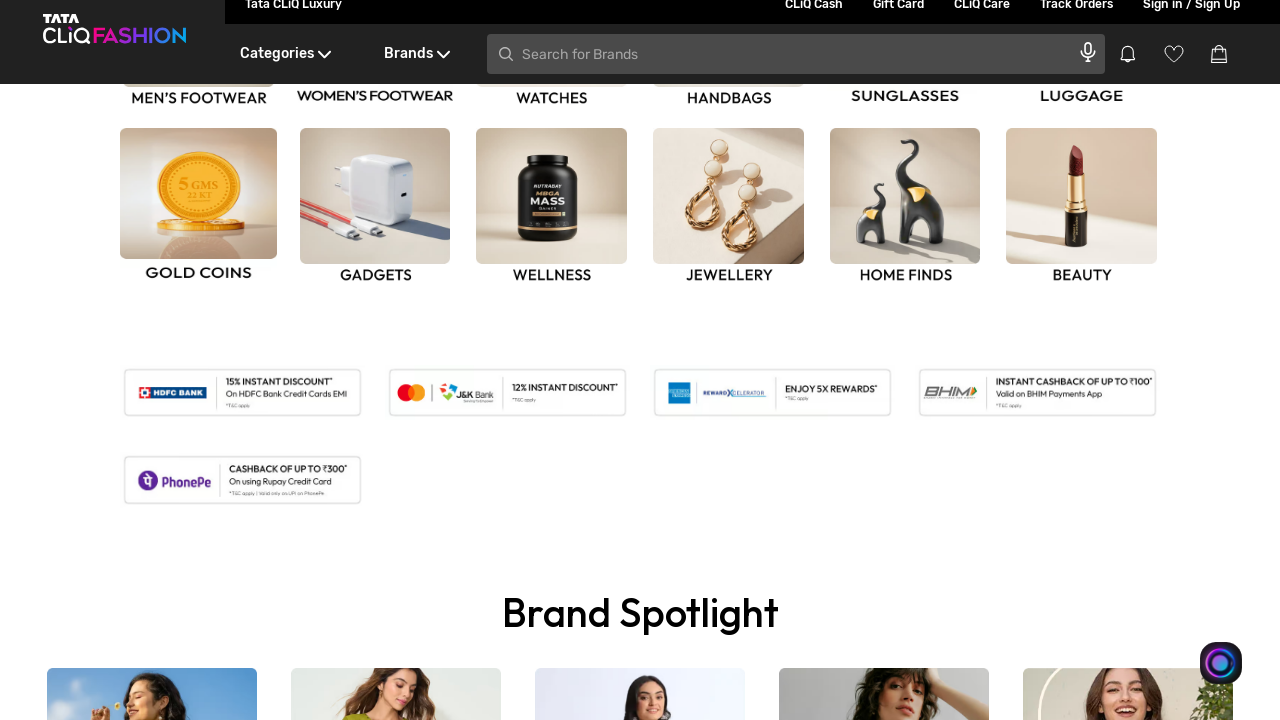

Clicked on footer header section at (160, 361) on xpath=//*[@class='DesktopFooter__linkHeader']
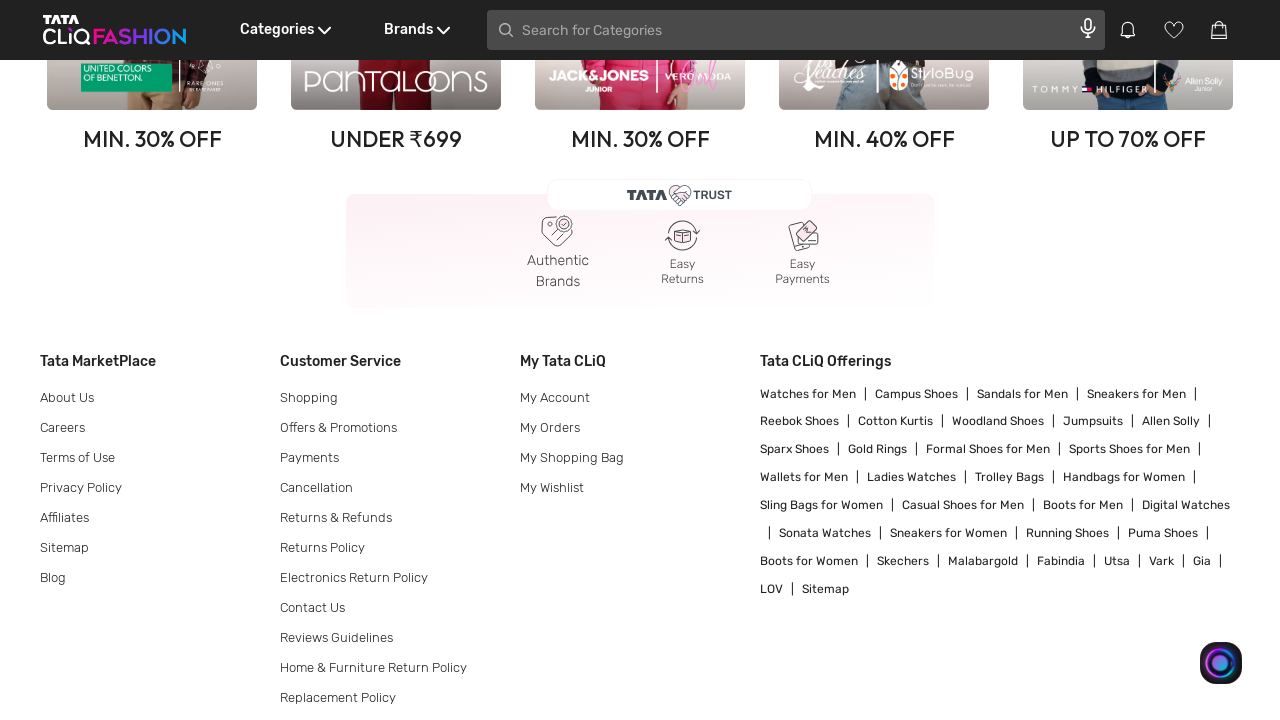

Clicked on About Us link in footer at (160, 397) on text=About Us
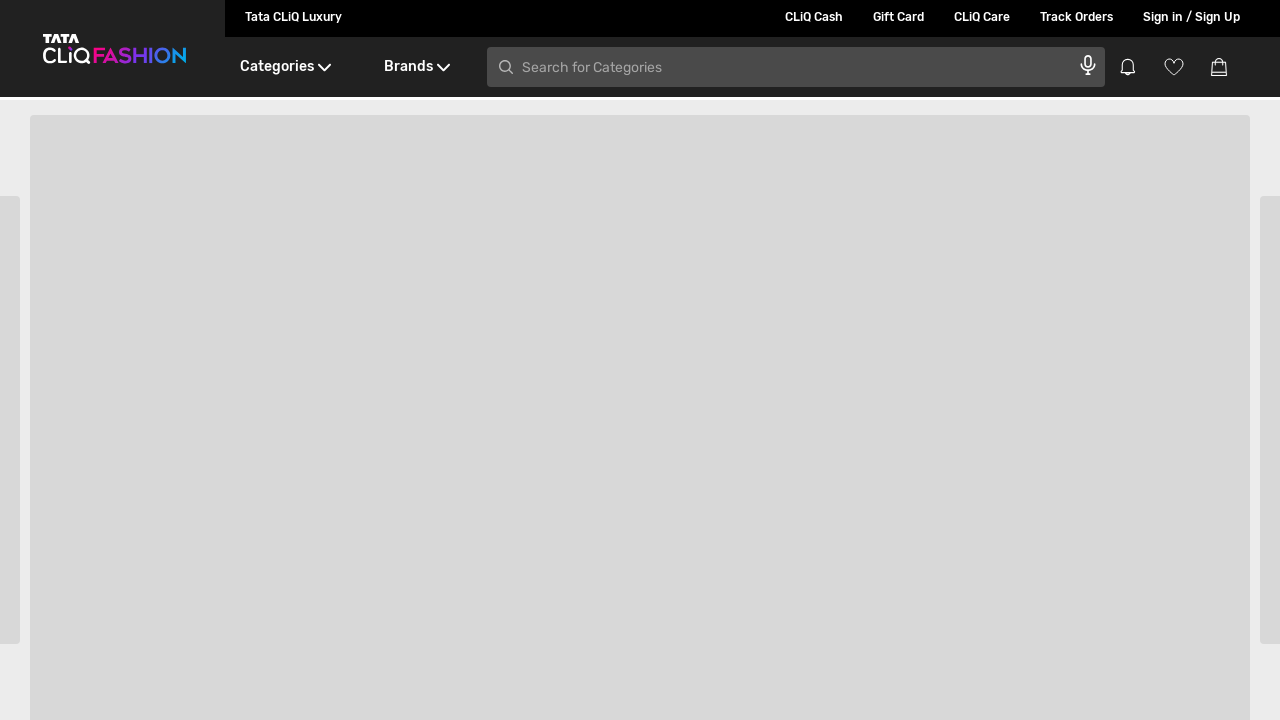

Navigated back to main page
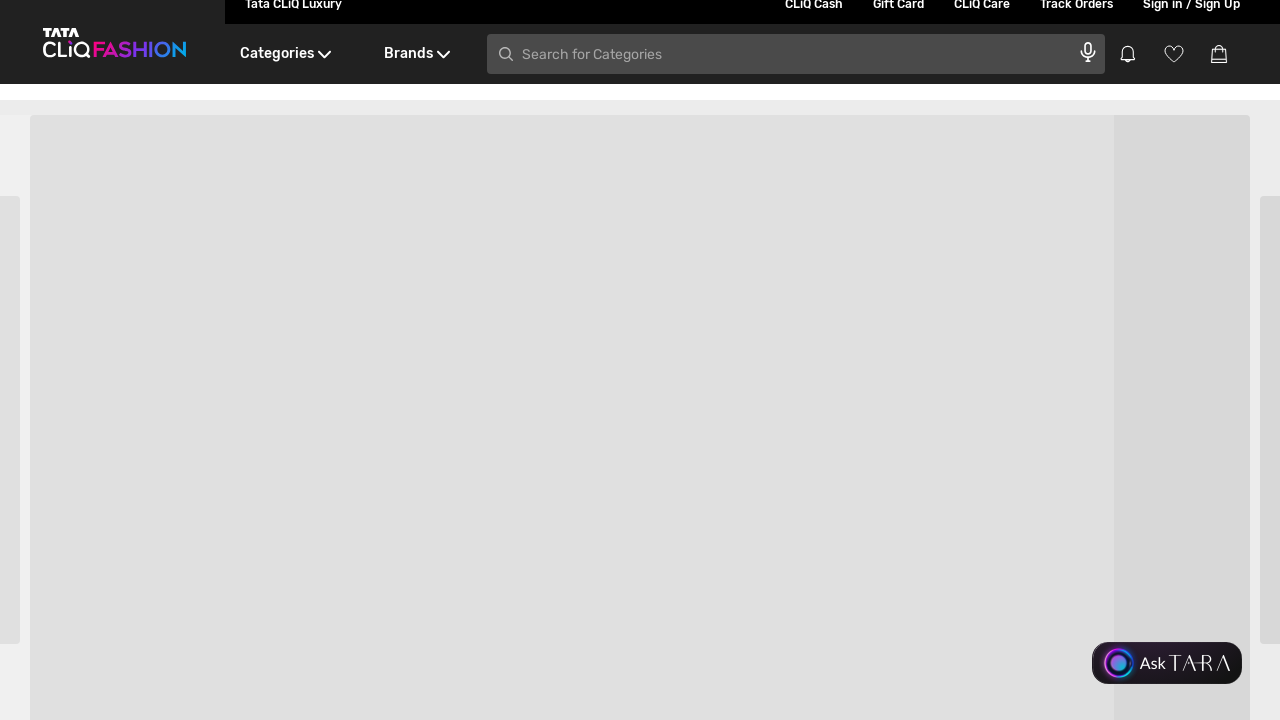

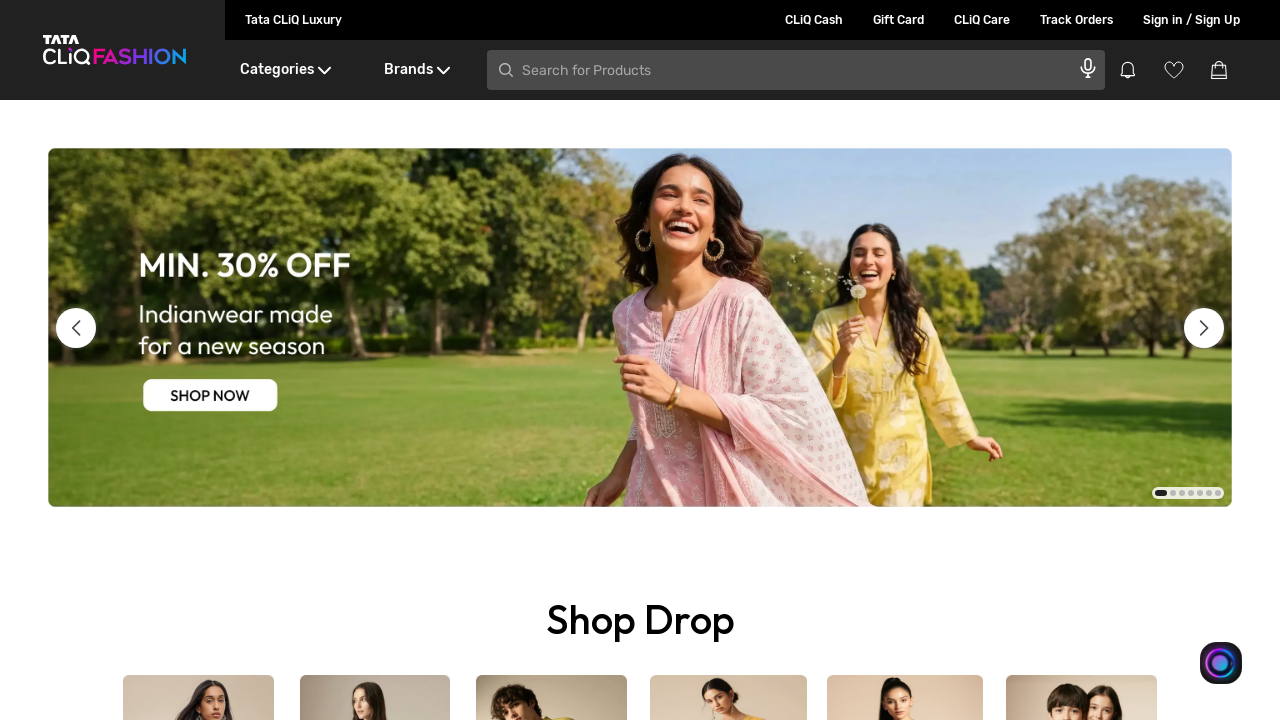